Tests window handling by opening a new window from a button click, switching to the new window to fill a text field, then switching back to the main window

Starting URL: https://skpatro.github.io/demo/links/

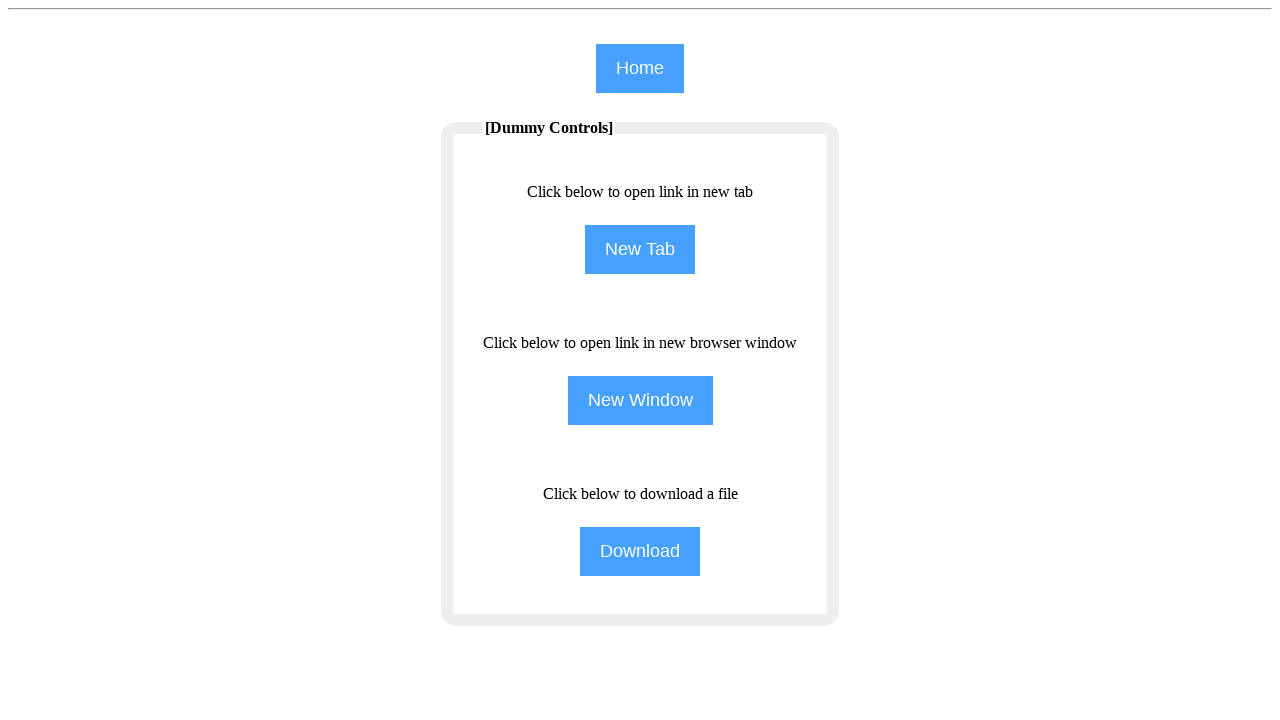

Clicked NewWindow button to open a new window at (640, 400) on input[name='NewWindow']
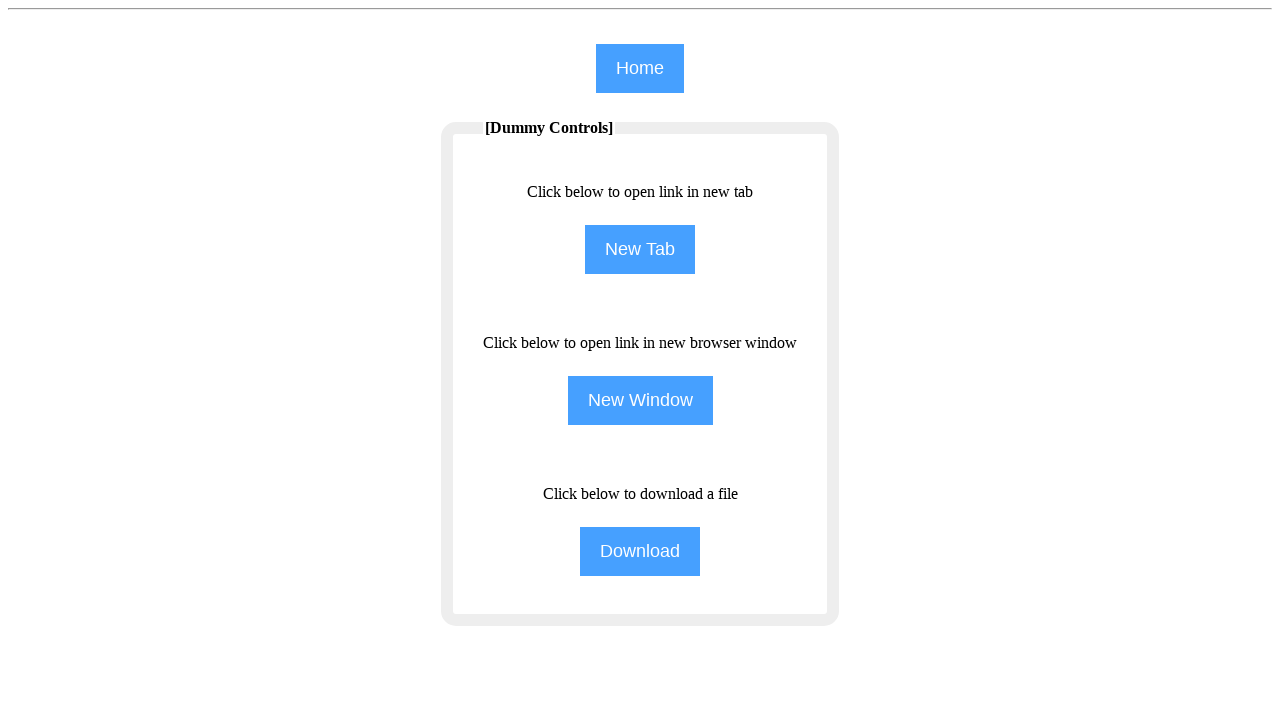

New window opened and captured
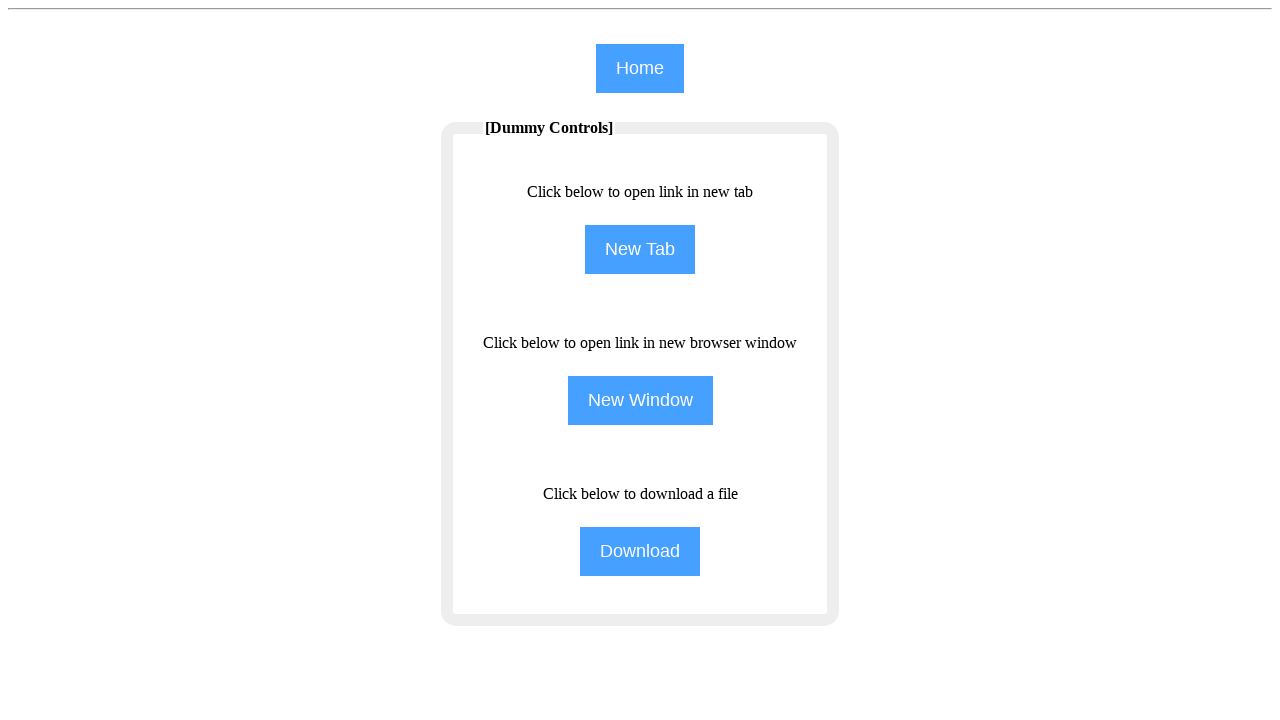

New window finished loading
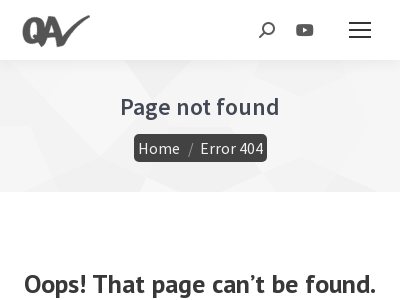

Filled text field in new window with 'Selenium' on (//input[@type='text'])[4]
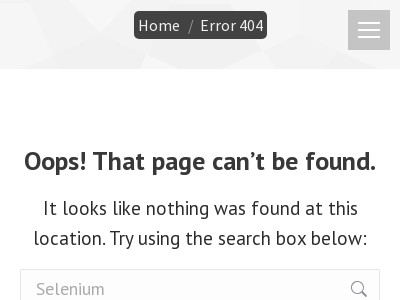

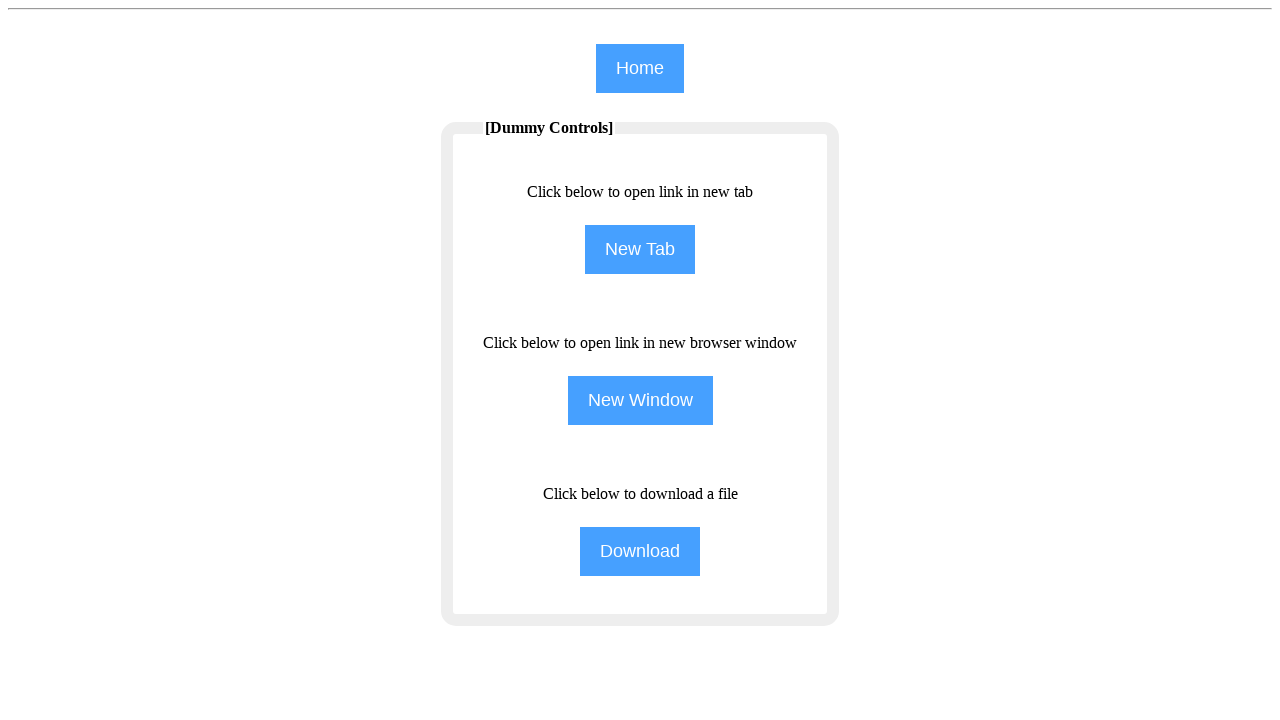